Tests W3Schools search functionality by searching for "Java Tutorial" and verifying the results

Starting URL: https://www.w3schools.com/

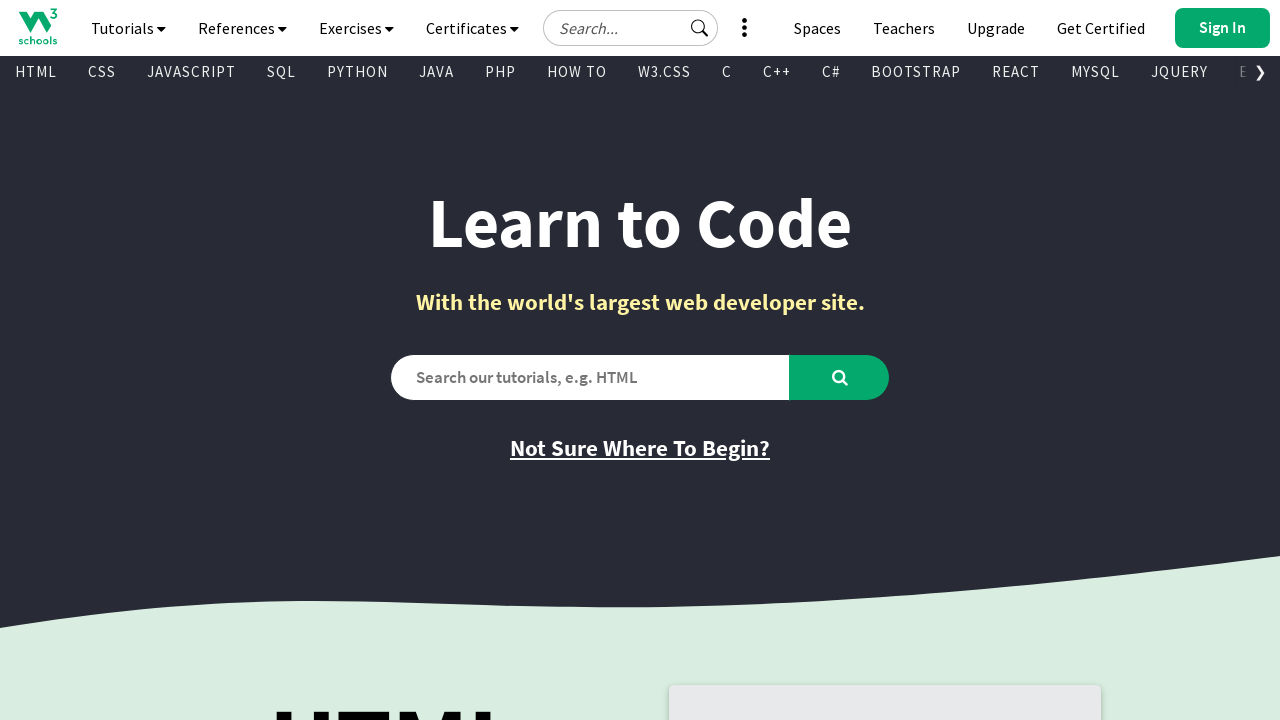

Filled search box with 'Java Tutorial' on #search2
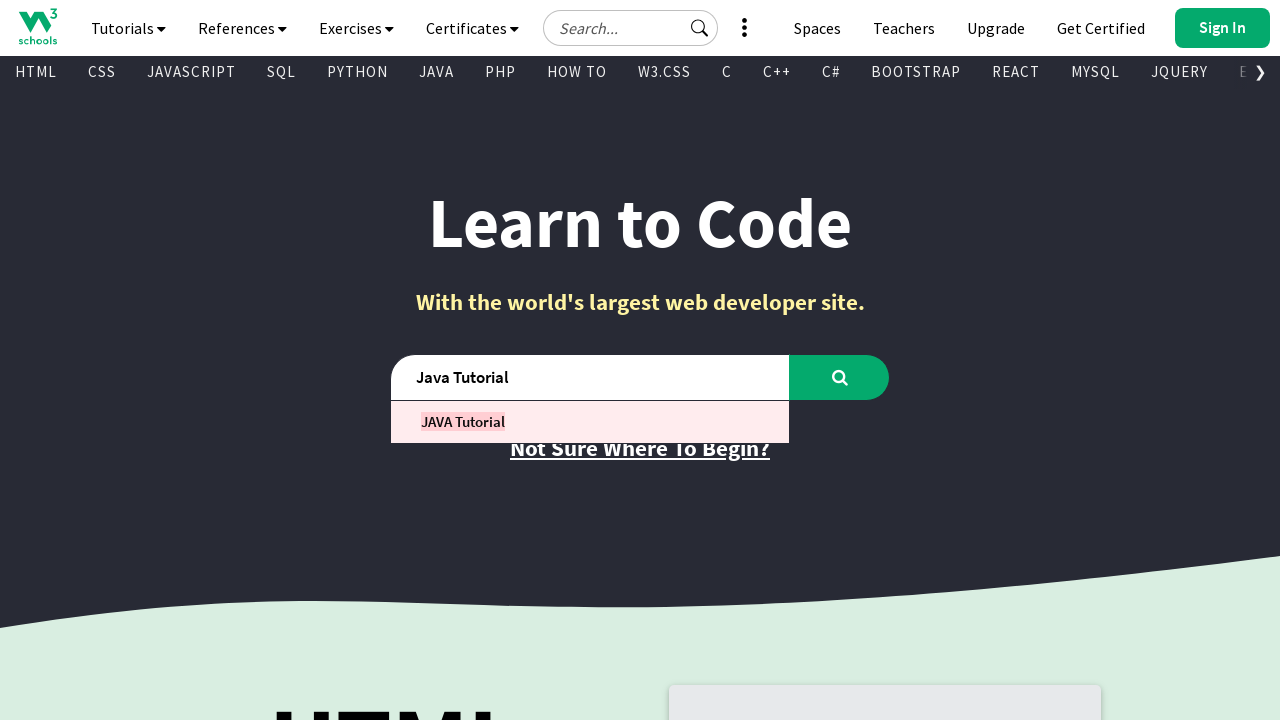

Clicked search button to initiate search at (840, 377) on #learntocode_searchbtn
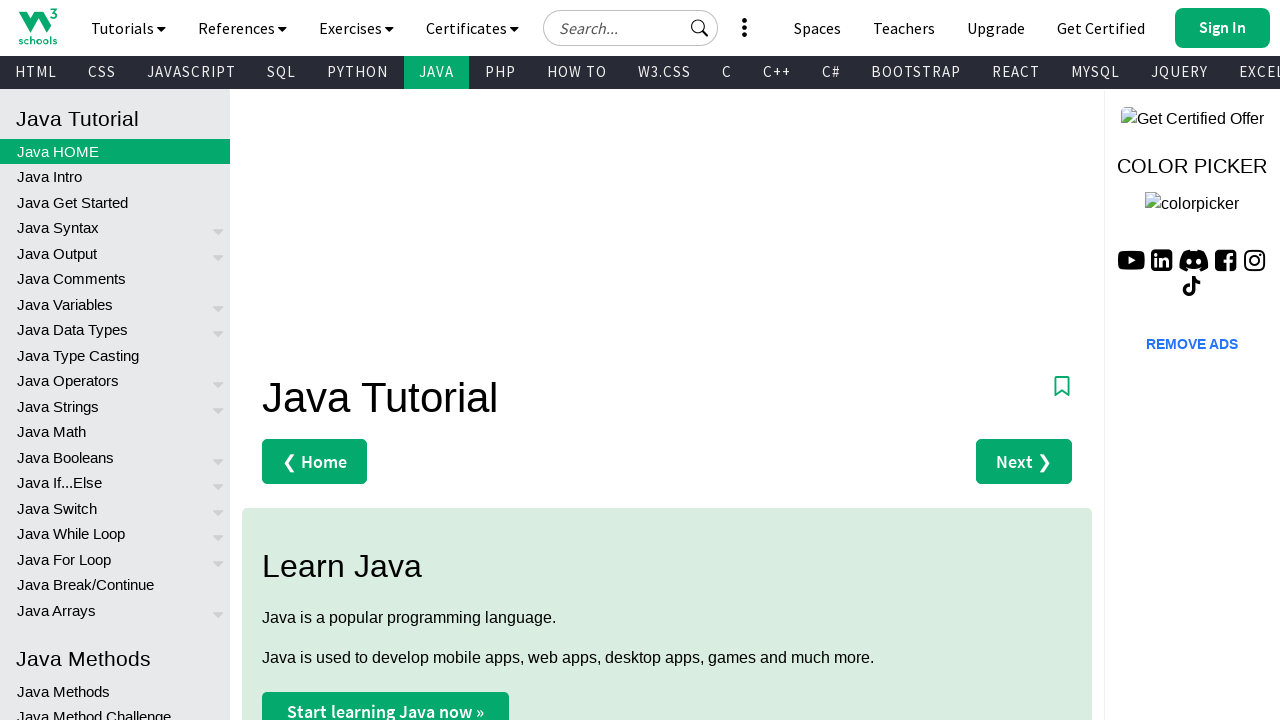

Search results loaded and first result link appeared
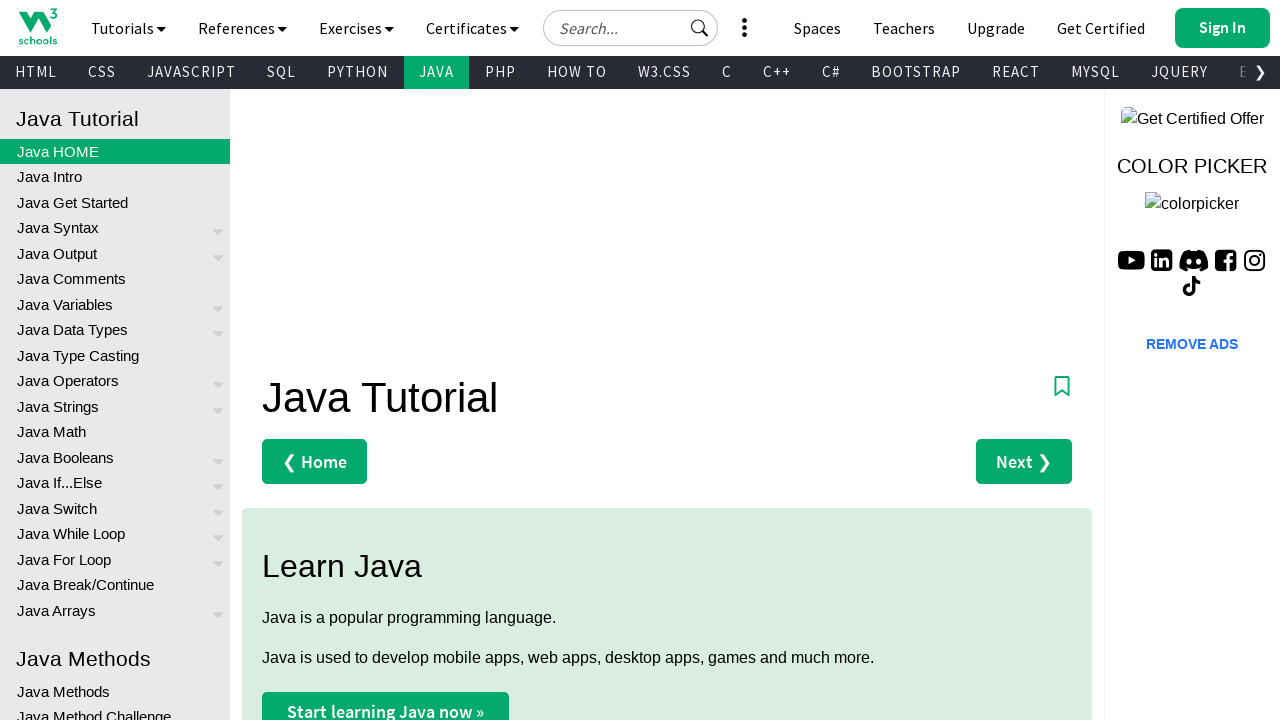

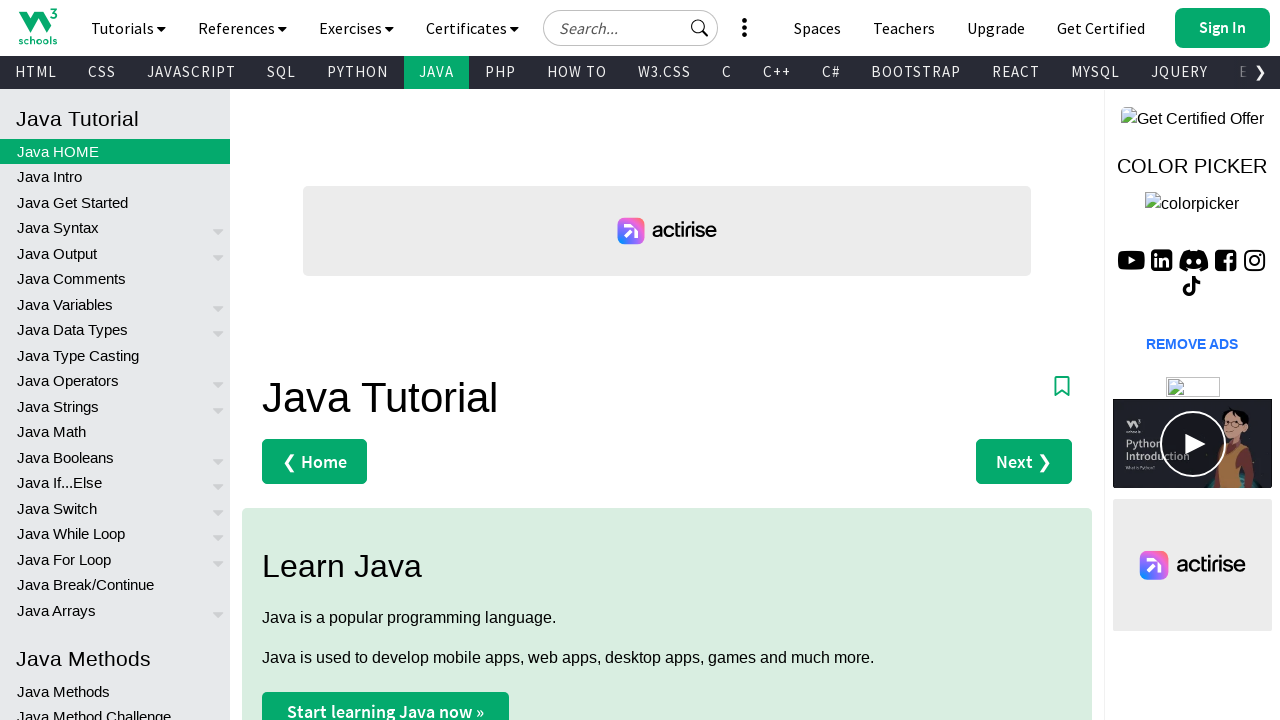